Tests page scrolling functionality by performing window-level scrolling and then scrolling within a fixed-header table element to view all table content.

Starting URL: https://rahulshettyacademy.com/AutomationPractice/

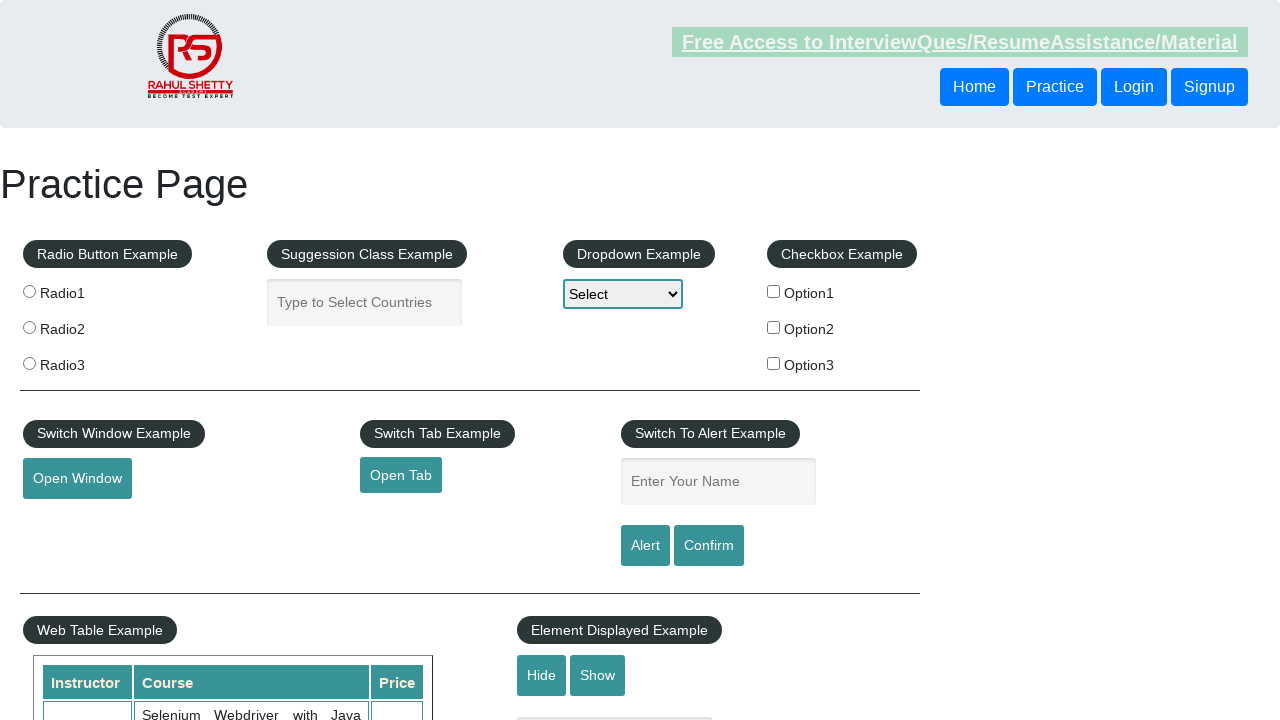

Navigated to AutomationPractice page
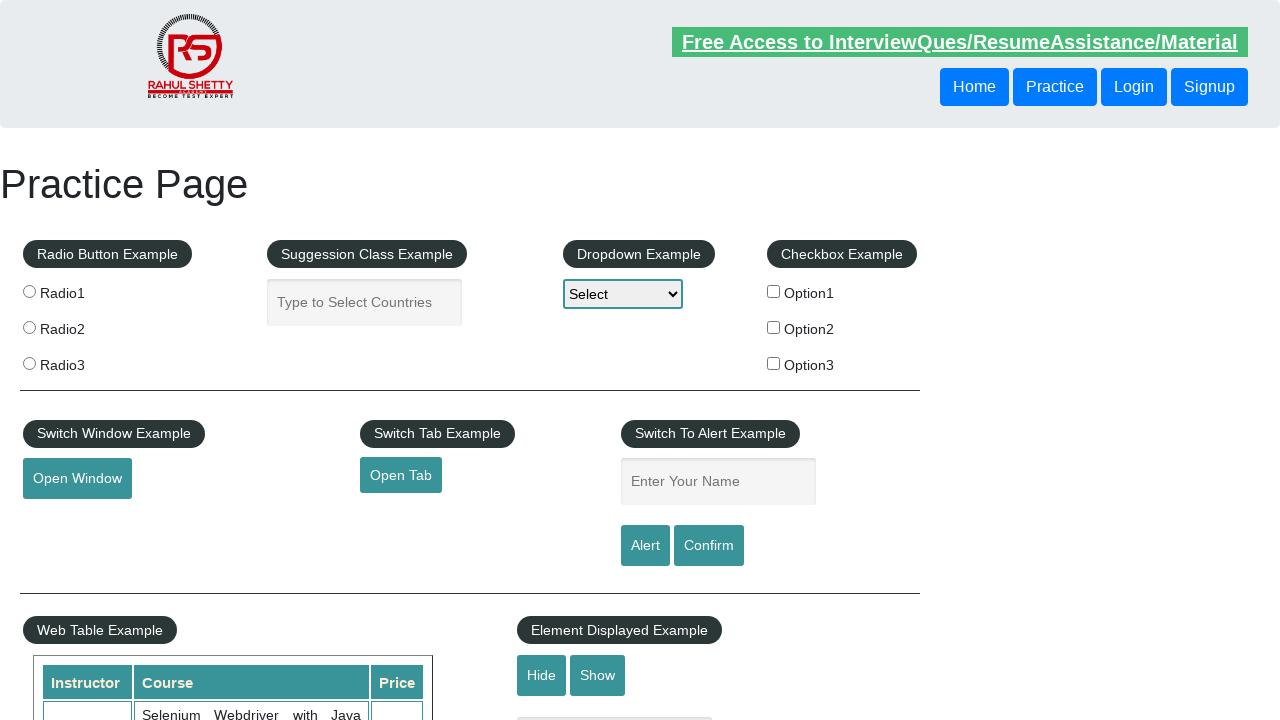

Scrolled window down by 500 pixels
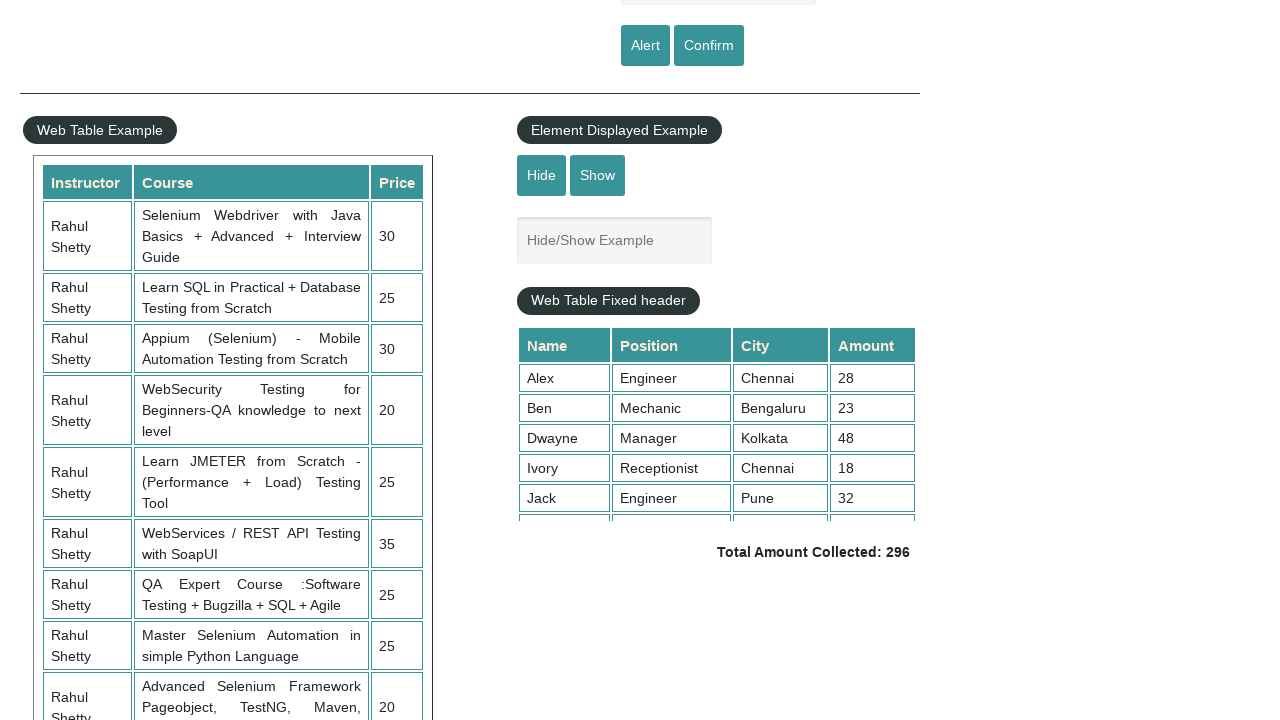

Scrolled inside fixed-header table element to position 5000
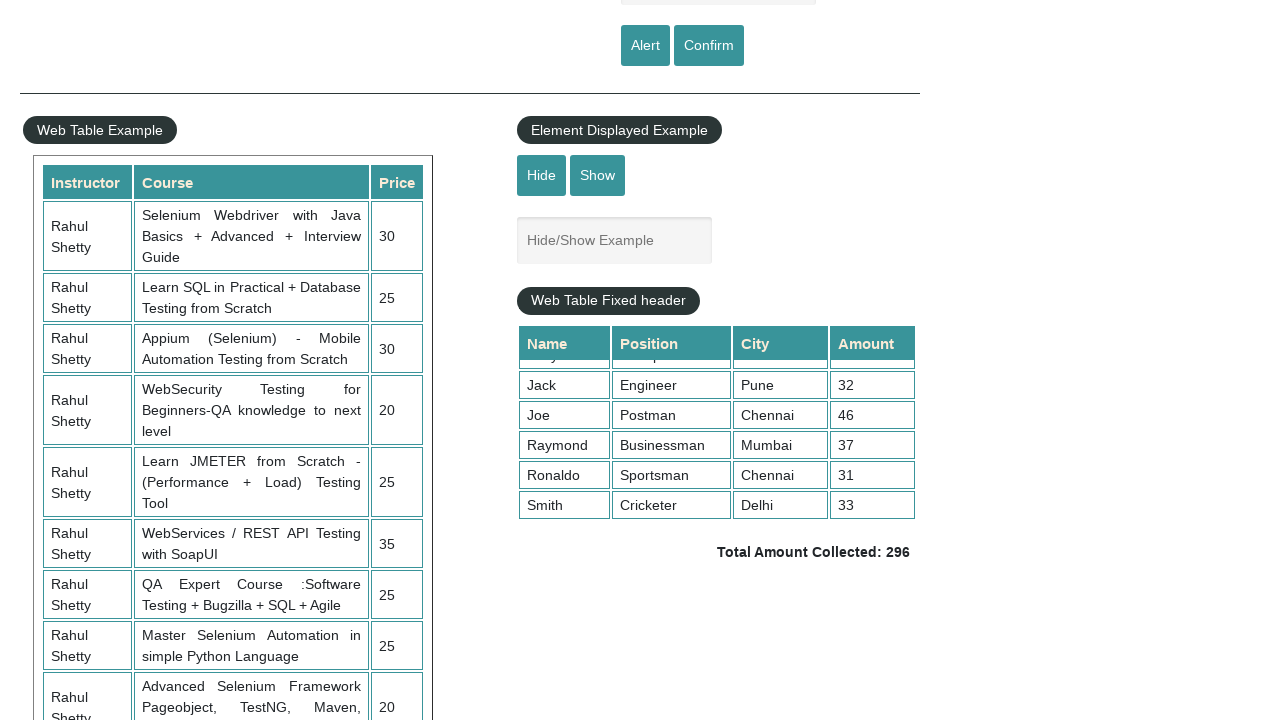

Table content became visible after scrolling
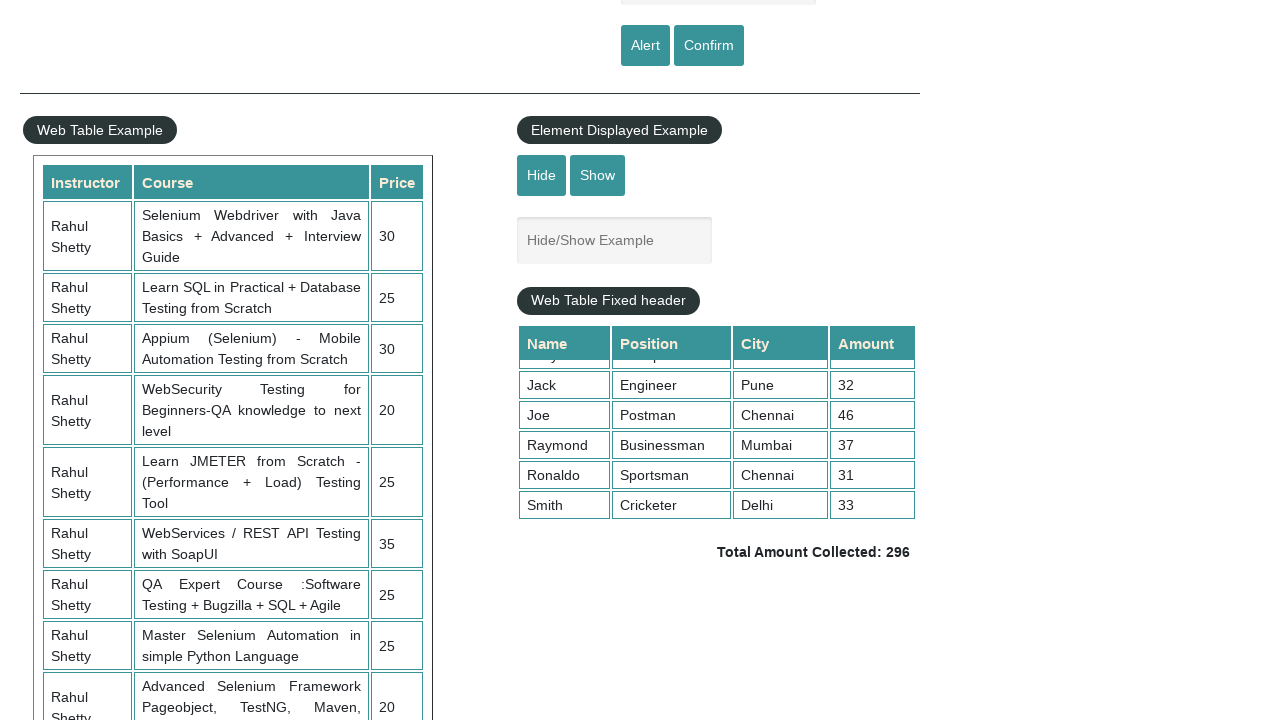

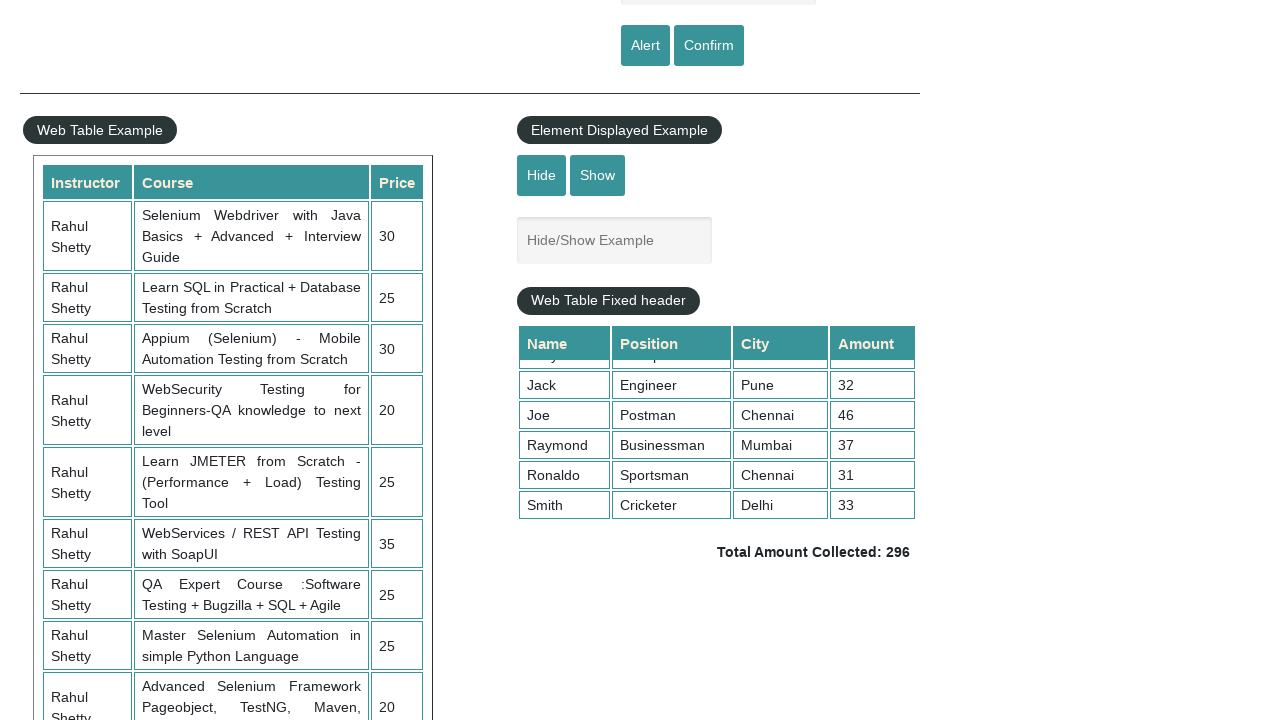